Demonstrates drag and drop action using offset coordinates of the target element

Starting URL: https://crossbrowsertesting.github.io/drag-and-drop

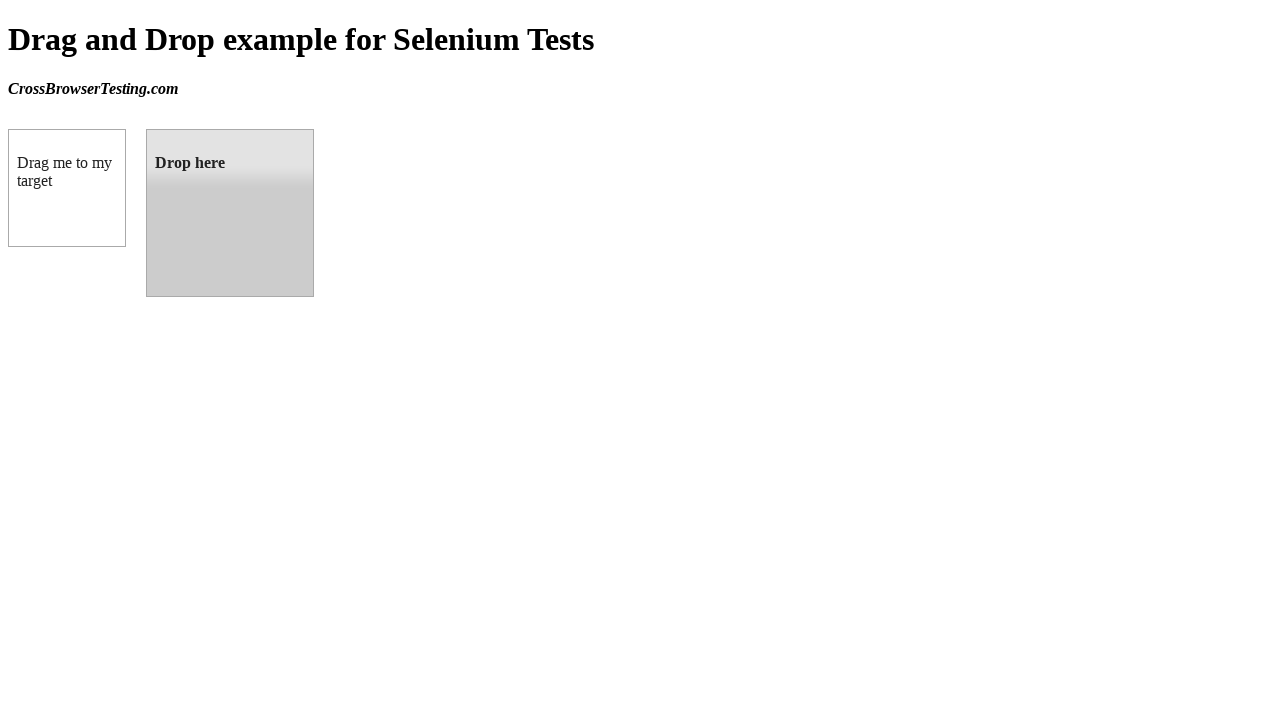

Located source element 'box A' (#draggable)
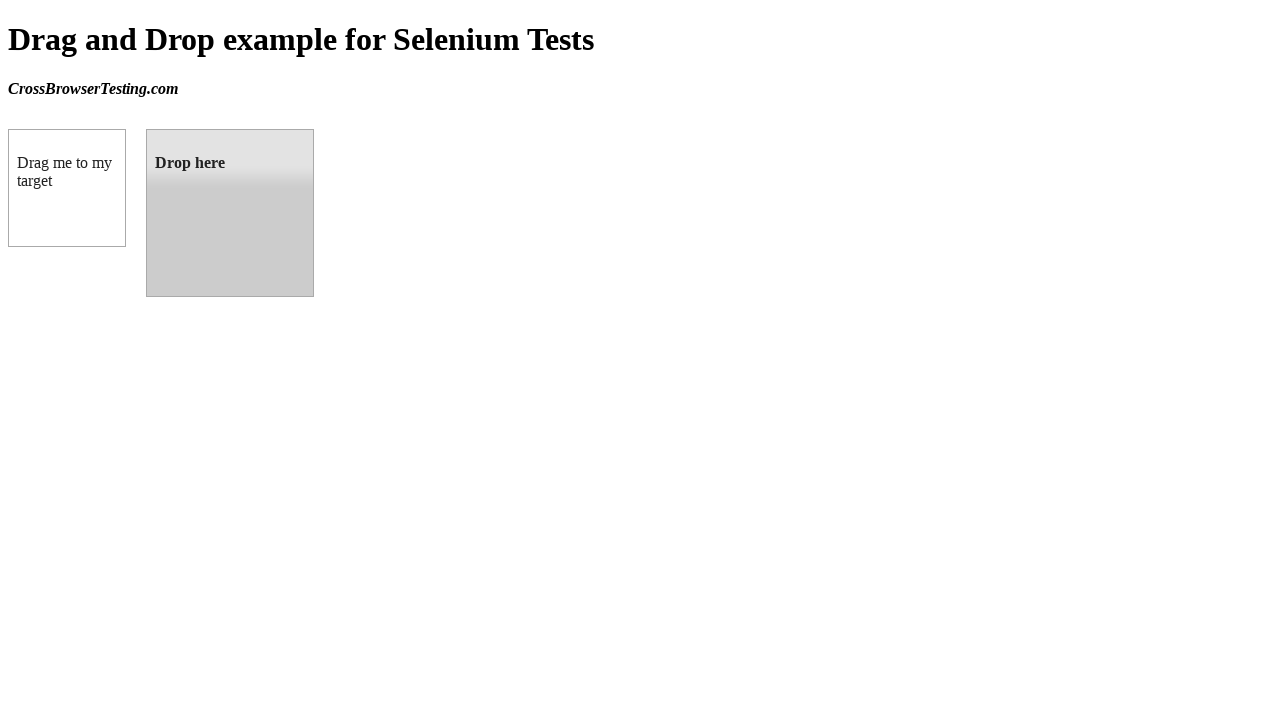

Located target element 'box B' (#droppable)
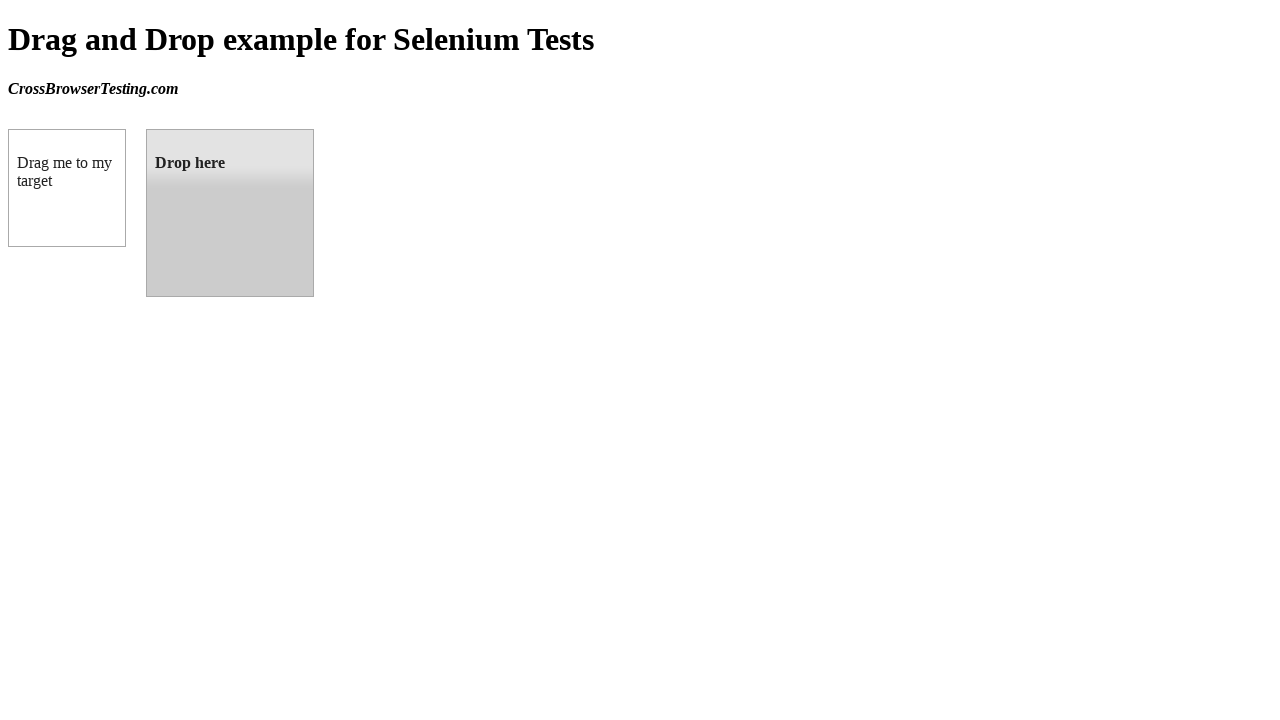

Retrieved target element's bounding box coordinates
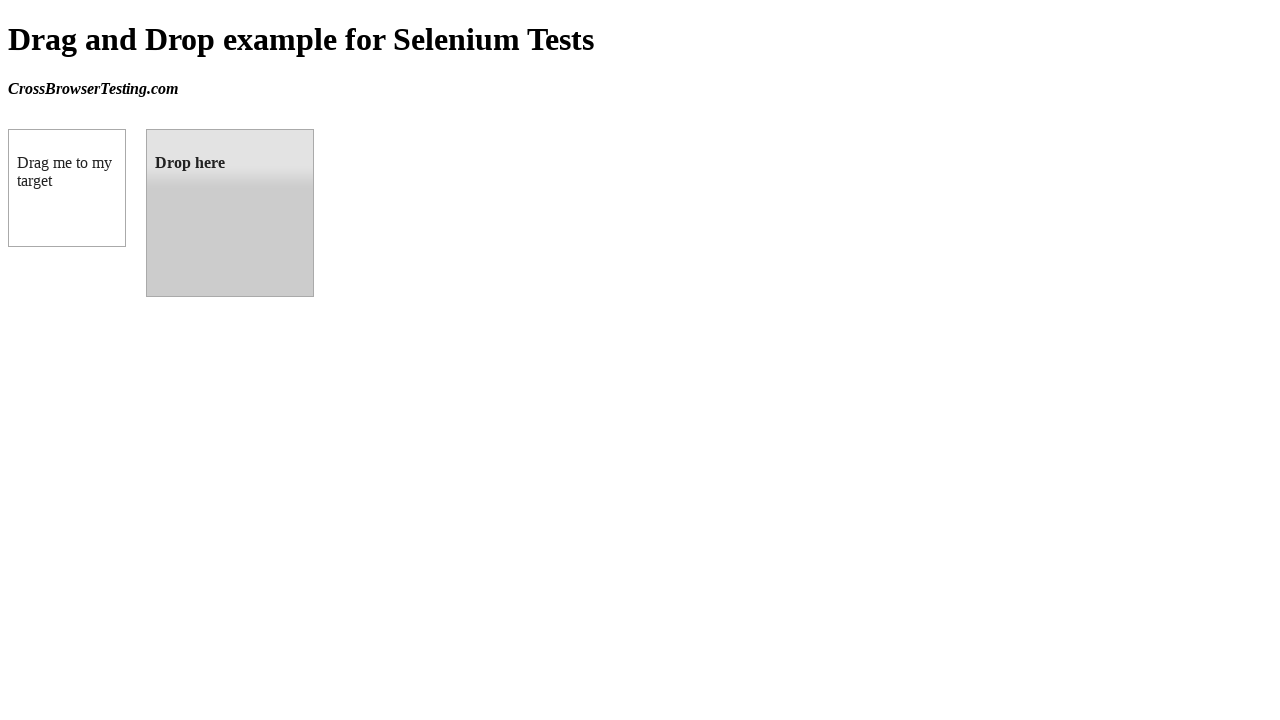

Performed drag and drop action from box A to box B at (230, 213)
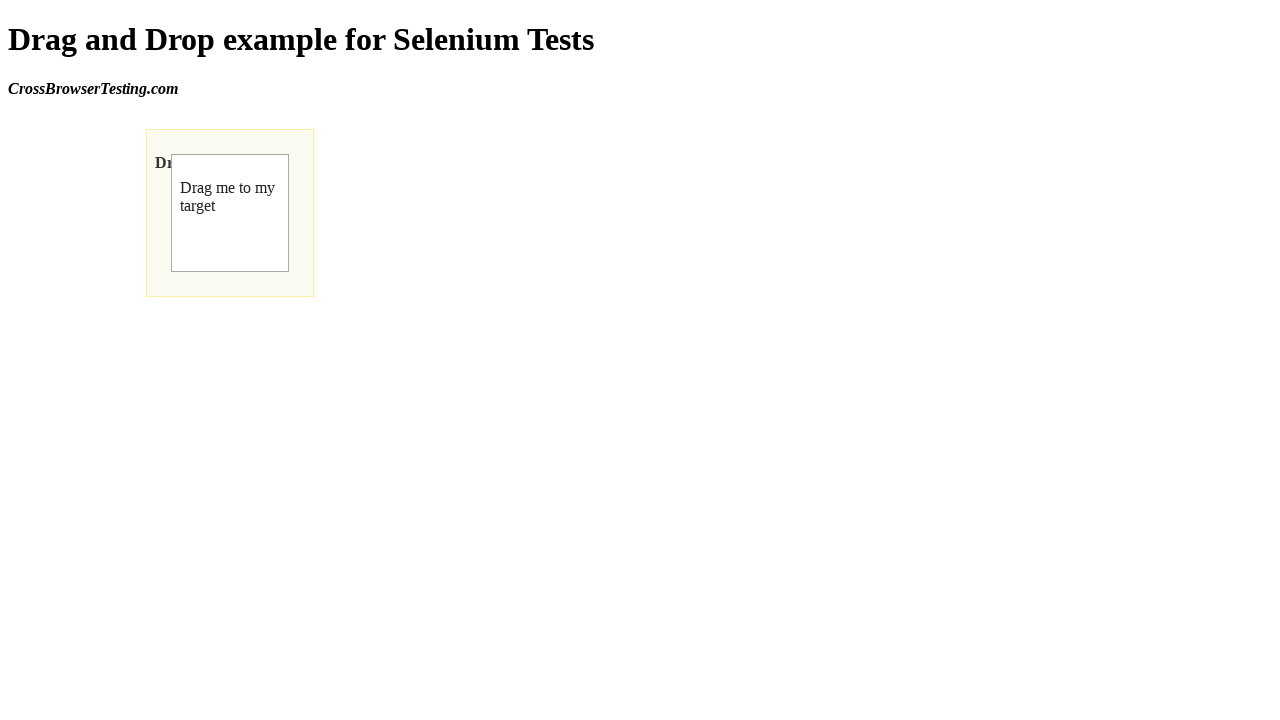

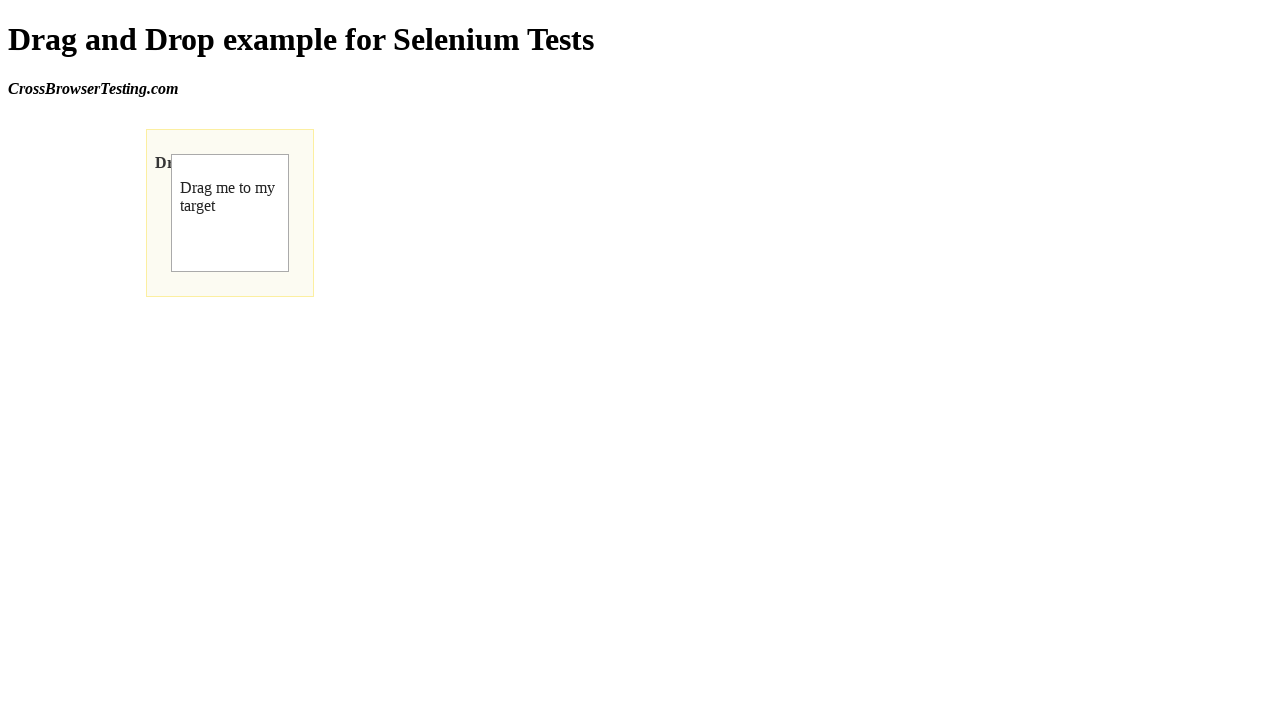